Tests file download functionality by clicking on a file link and verifying the download completes successfully

Starting URL: https://the-internet.herokuapp.com/download

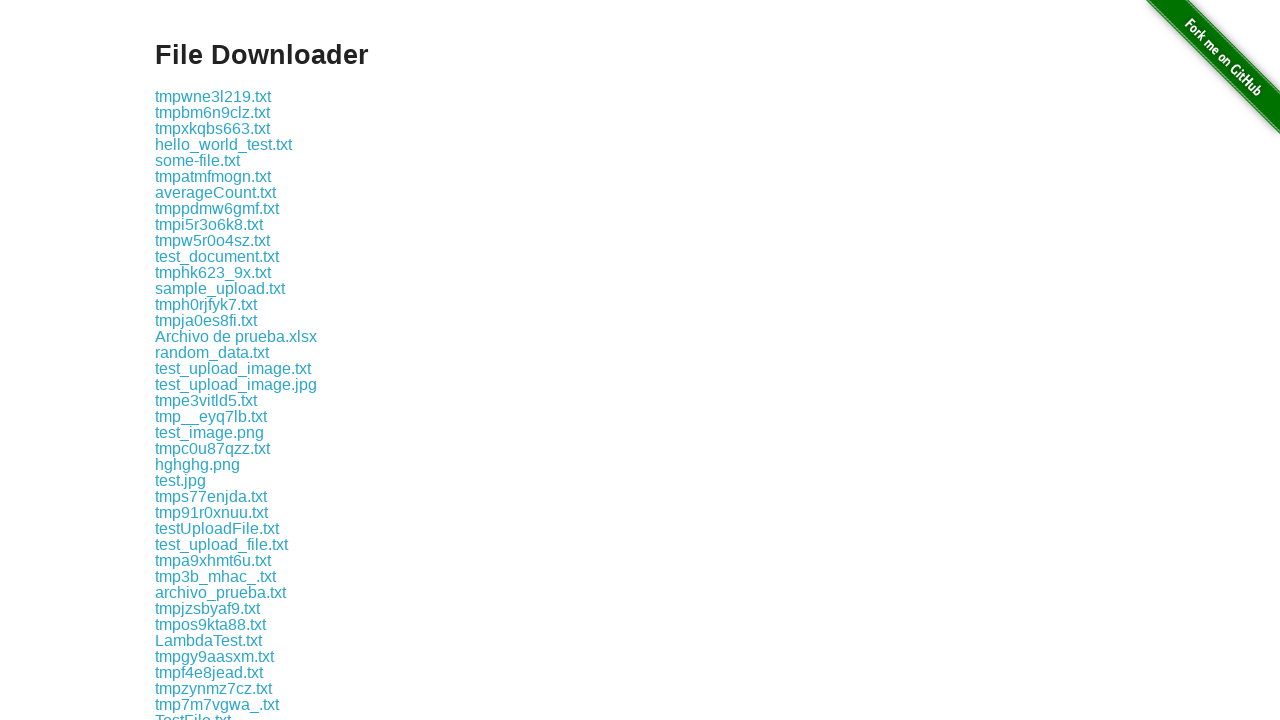

Clicked download link for some-file.txt and initiated download at (198, 160) on xpath=//a[text()='some-file.txt']
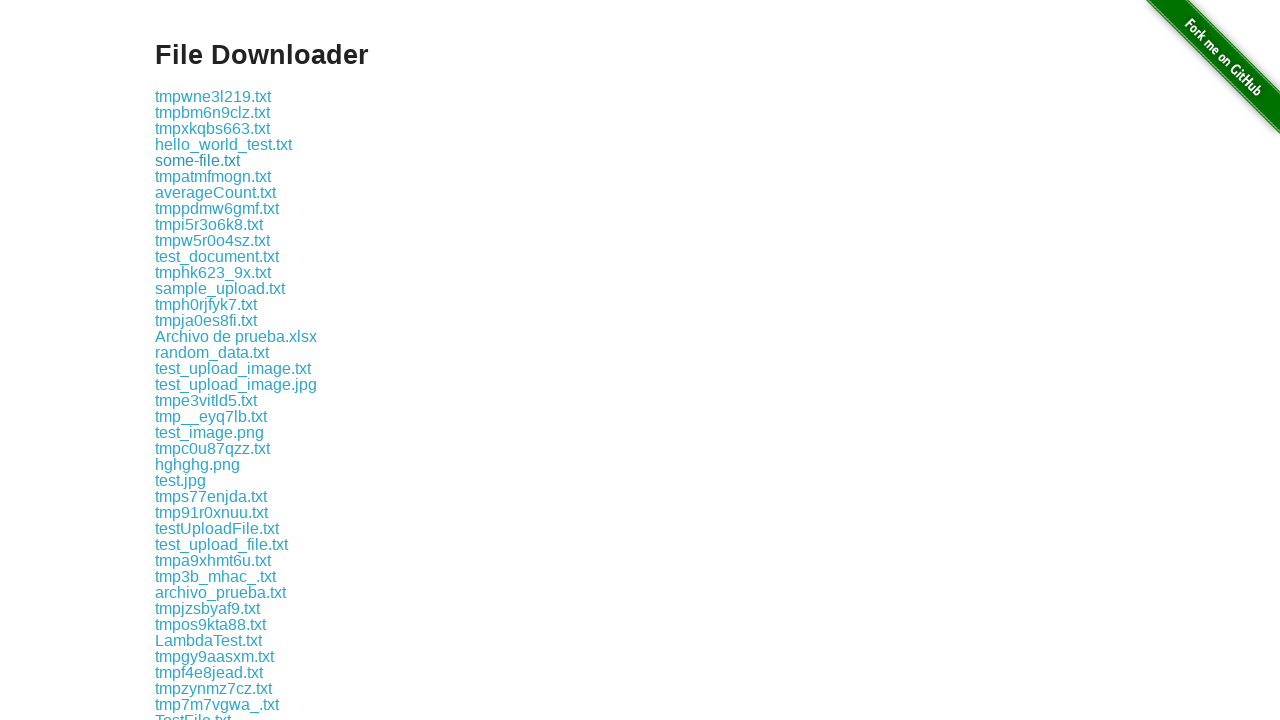

Retrieved download object from download event
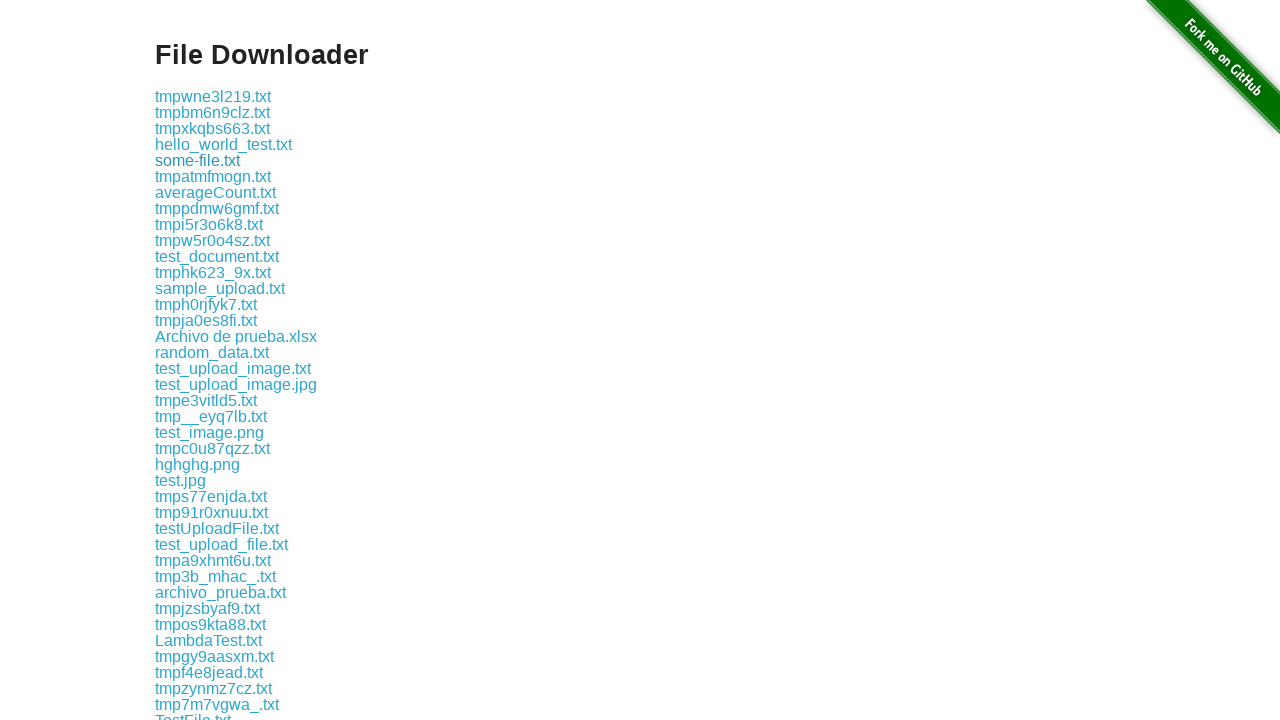

Obtained download file path
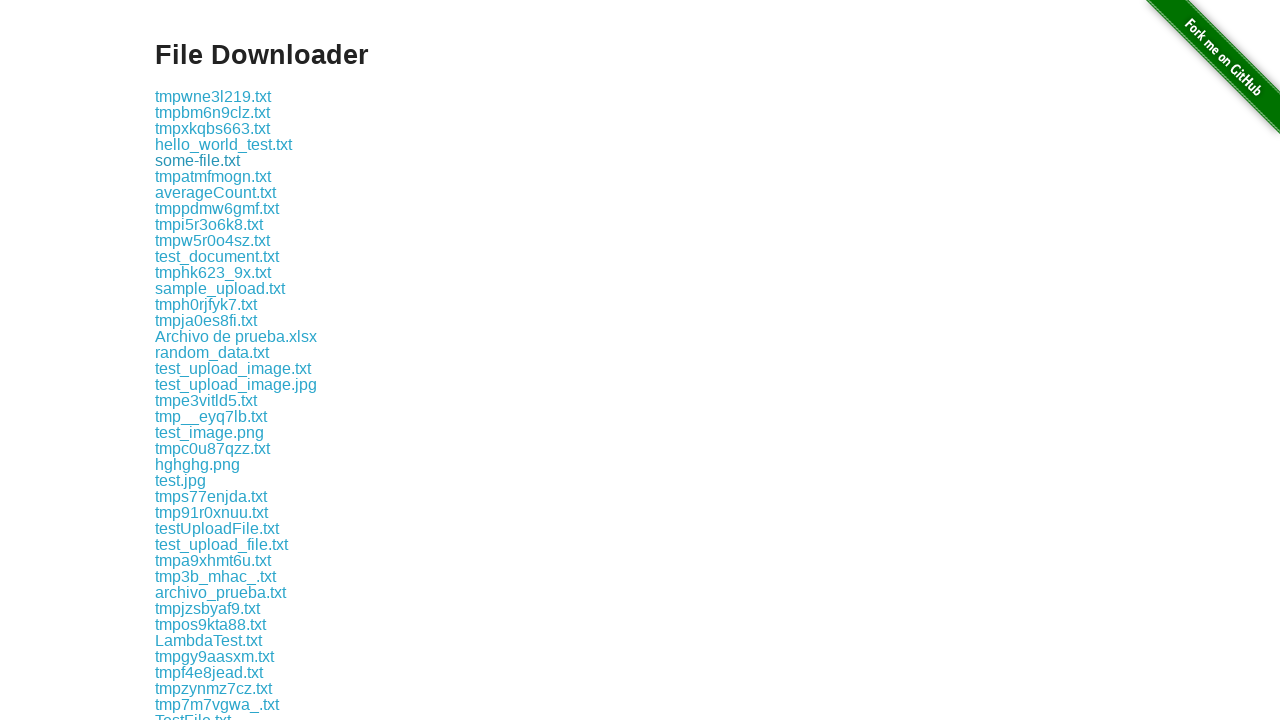

Verified download path is not None
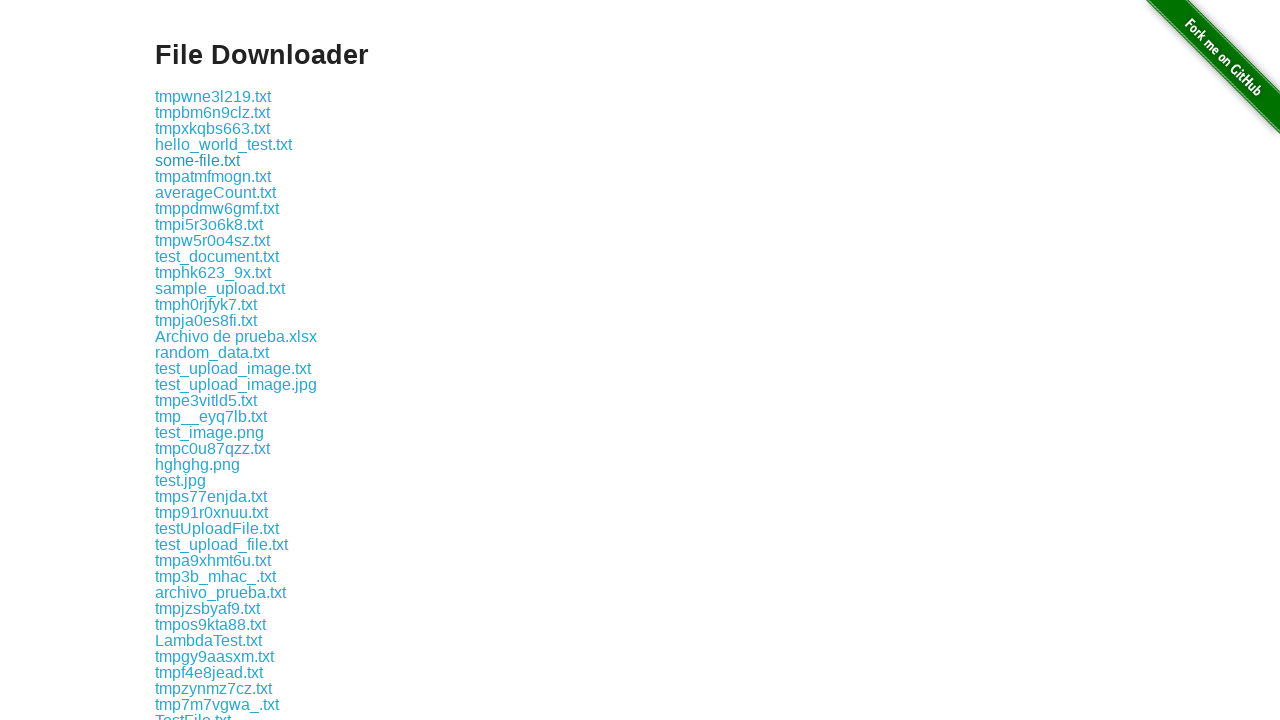

Verified downloaded filename is 'some-file.txt'
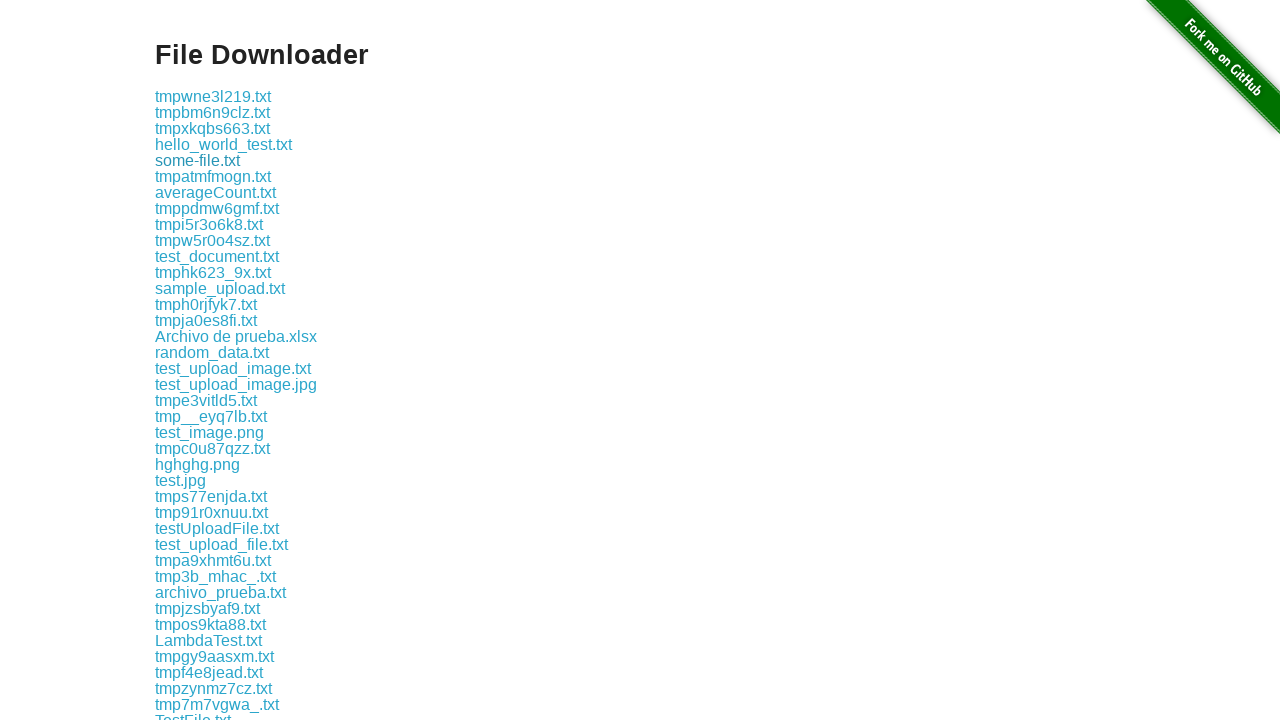

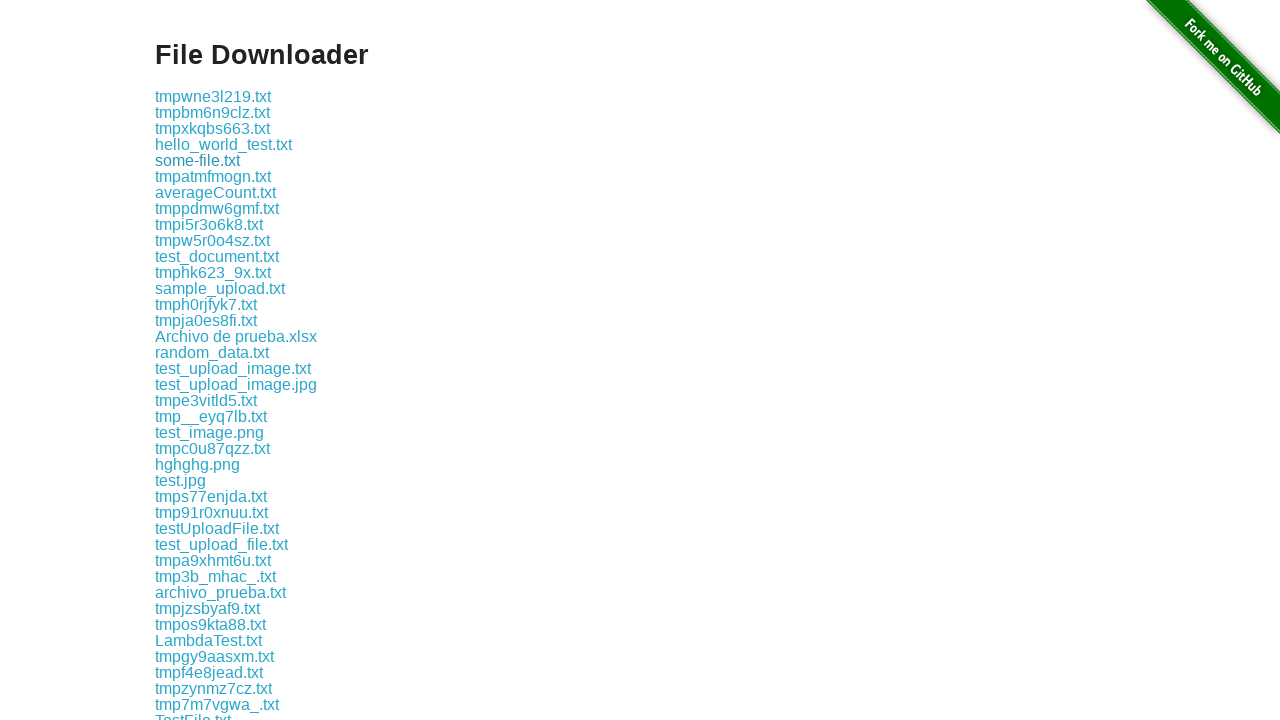